Navigates to Gmail and captures the page title to verify the page loaded correctly

Starting URL: http://gmail.com

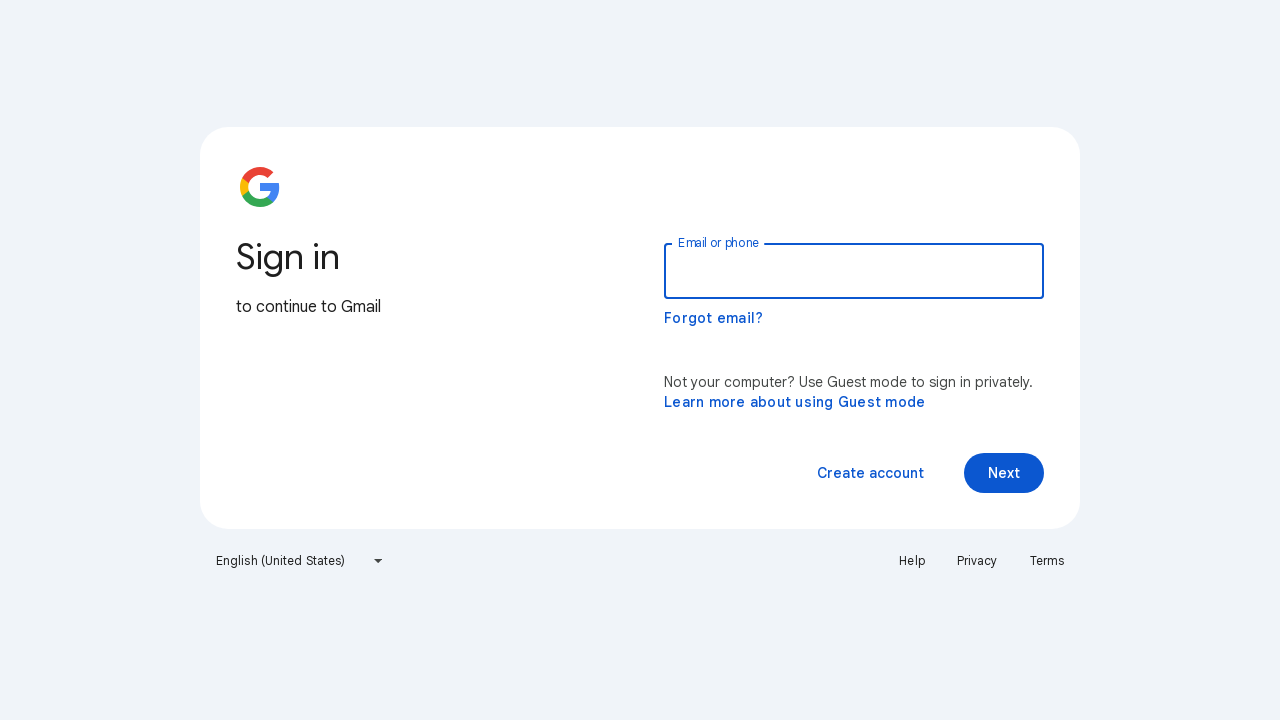

Navigated to Gmail at http://gmail.com
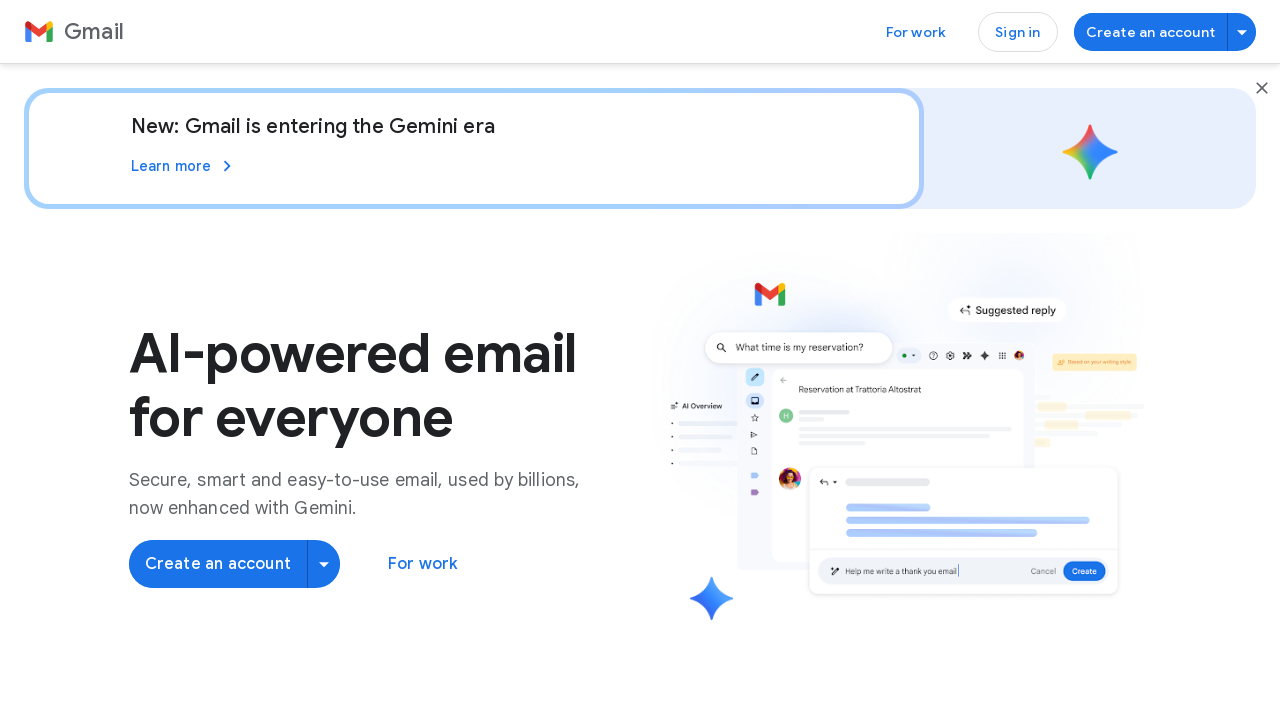

Captured page title: Gmail: Secure, AI-Powered Email for Everyone | Google Workspace
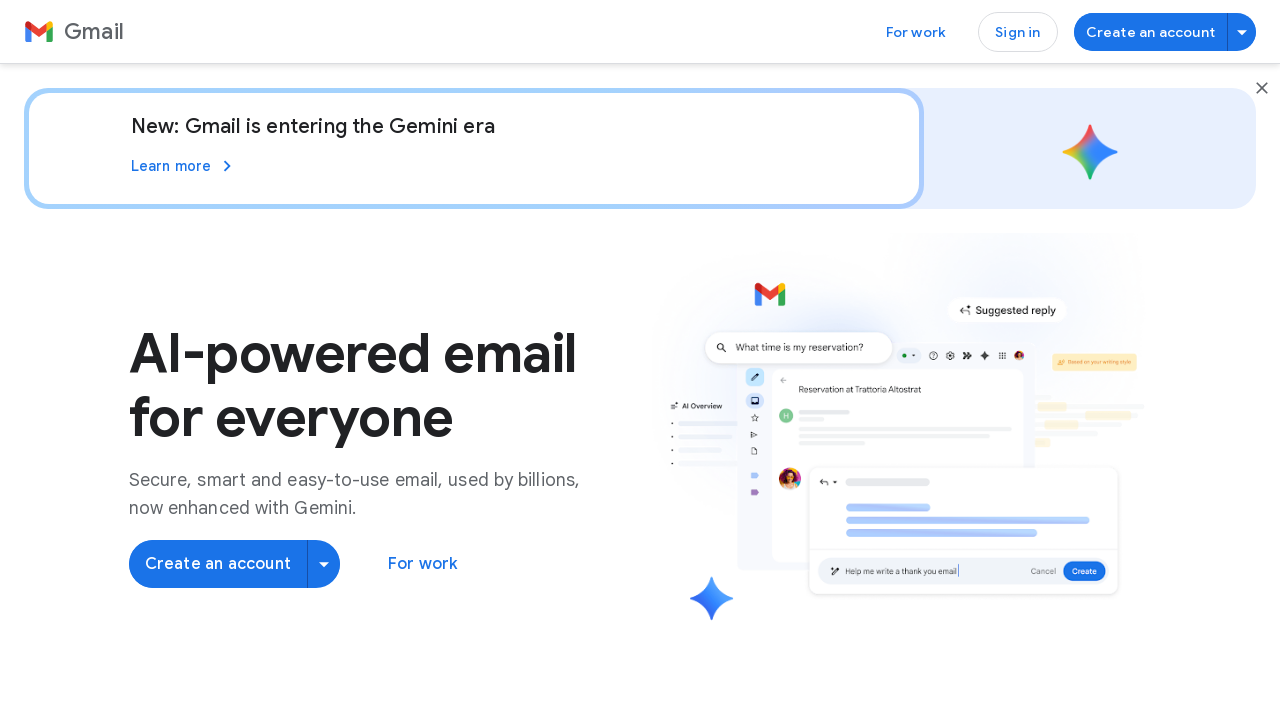

Printed page title to console: Gmail: Secure, AI-Powered Email for Everyone | Google Workspace
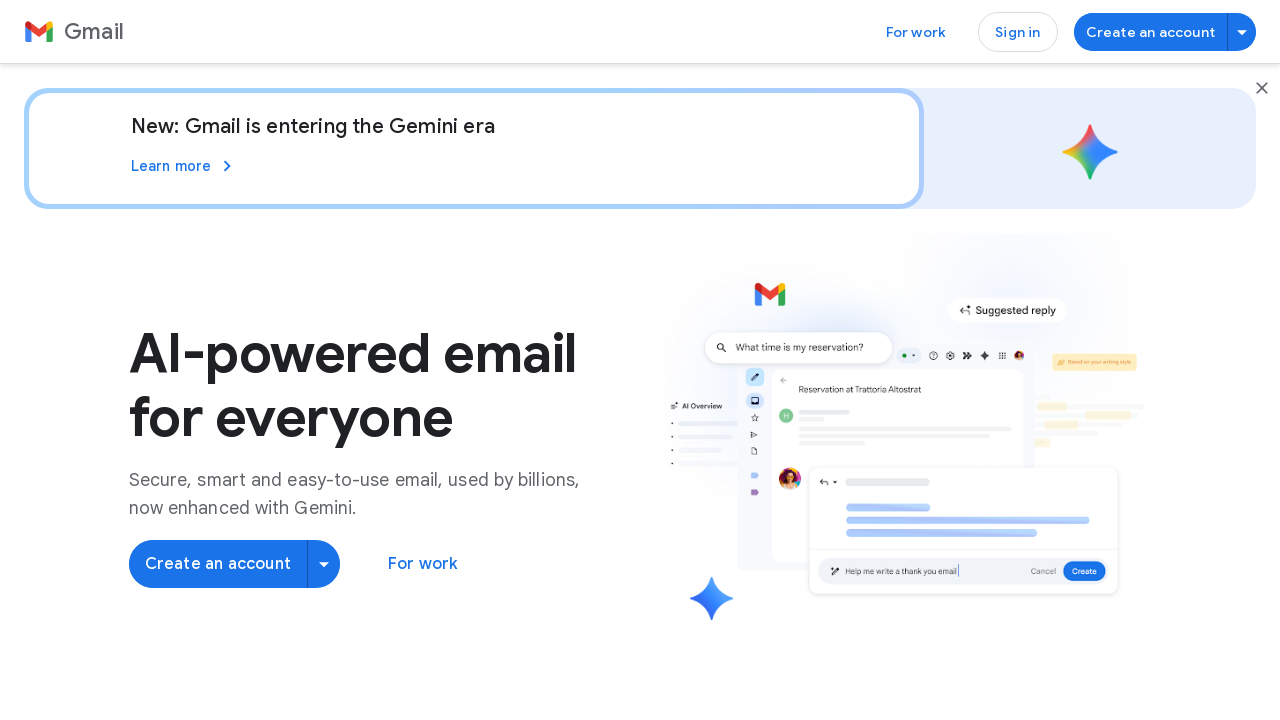

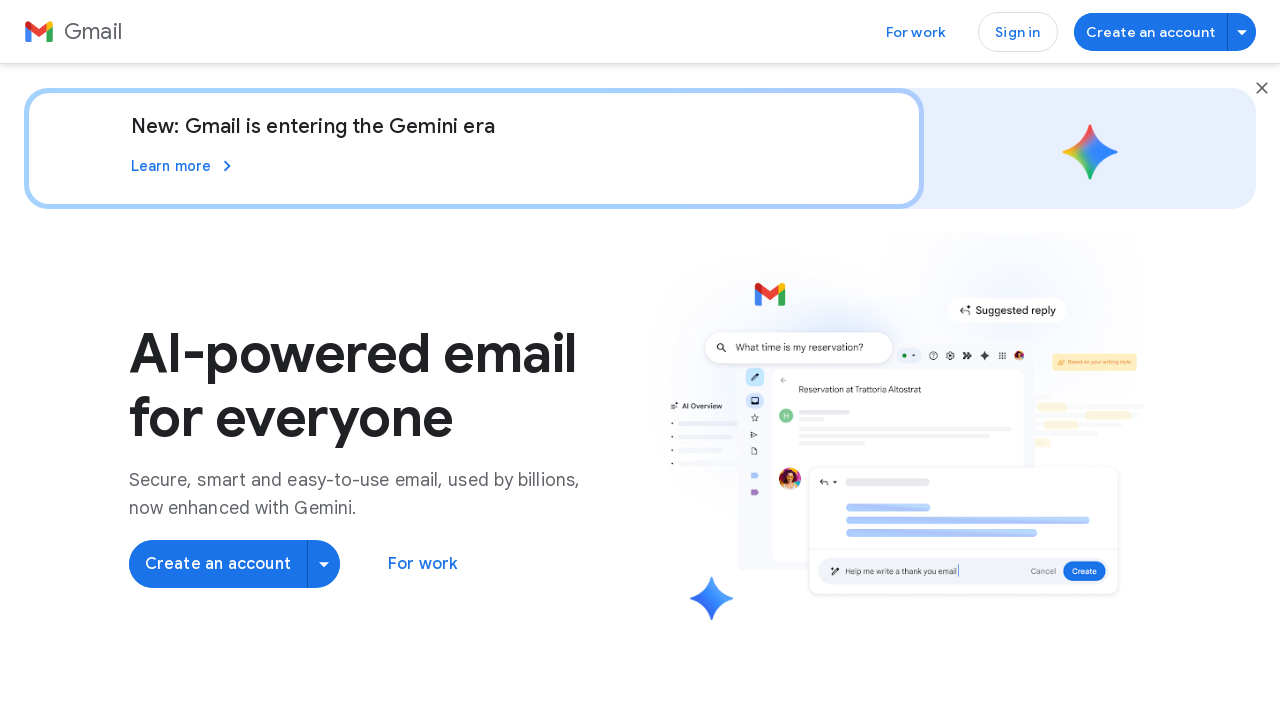